Tests the Paddlers Village reservation system by entering check-in/check-out dates, selecting the yurt category tab, and verifying accommodation listings are displayed.

Starting URL: https://paddlersvillage.checkfront.com/reserve/?inline=1&category_id=3%2C2%2C4%2C9&provider=droplet&ssl=1&src=https%3A%2F%2Fwww.paddlingmichigan.com

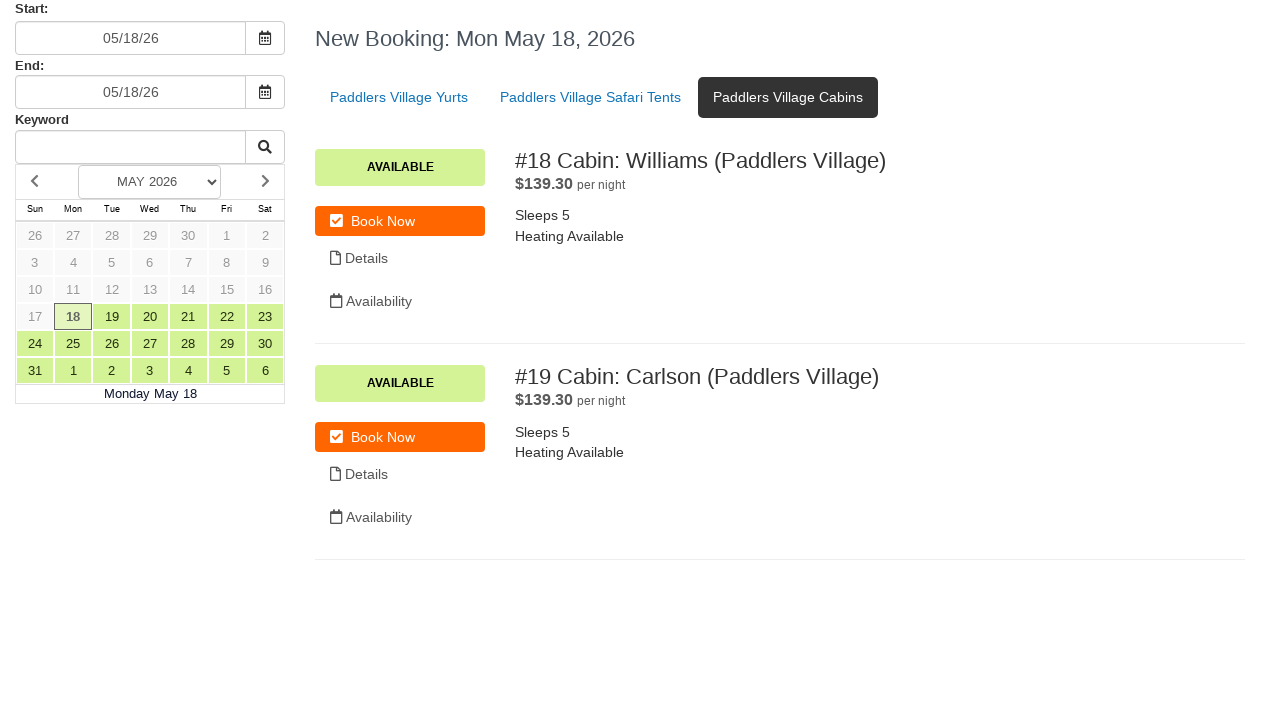

Located start date input field
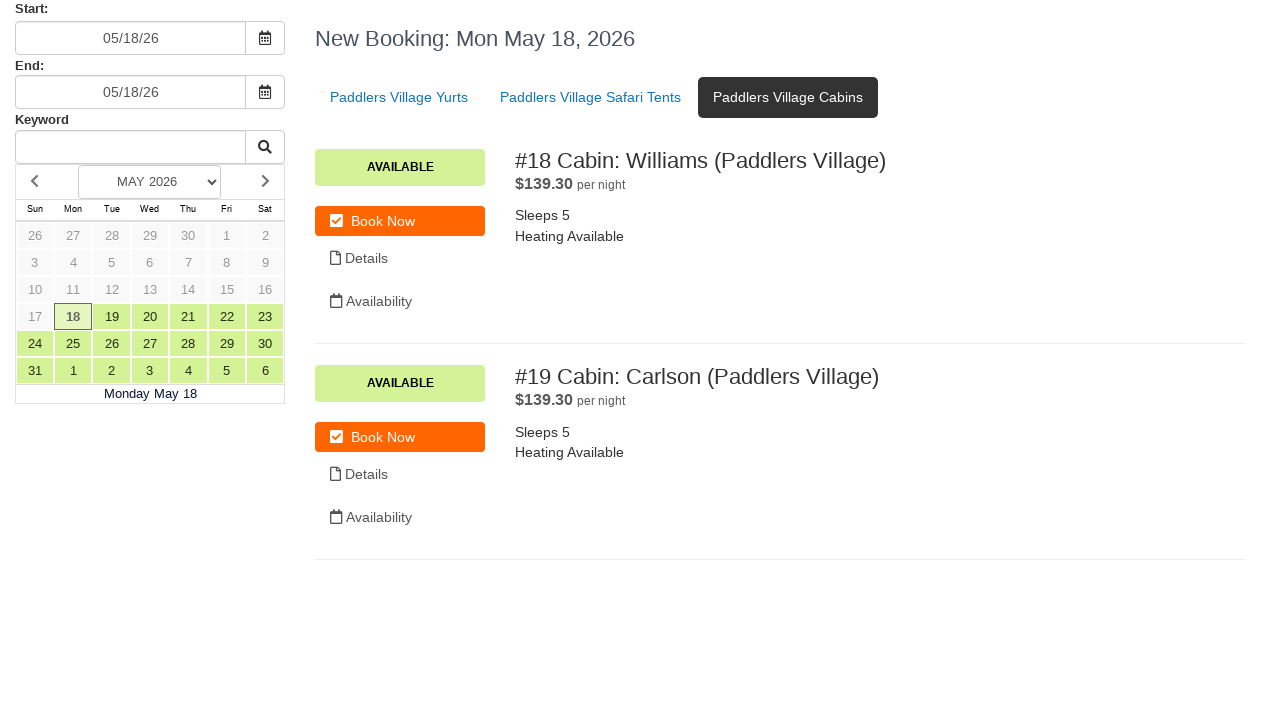

Cleared start date input field
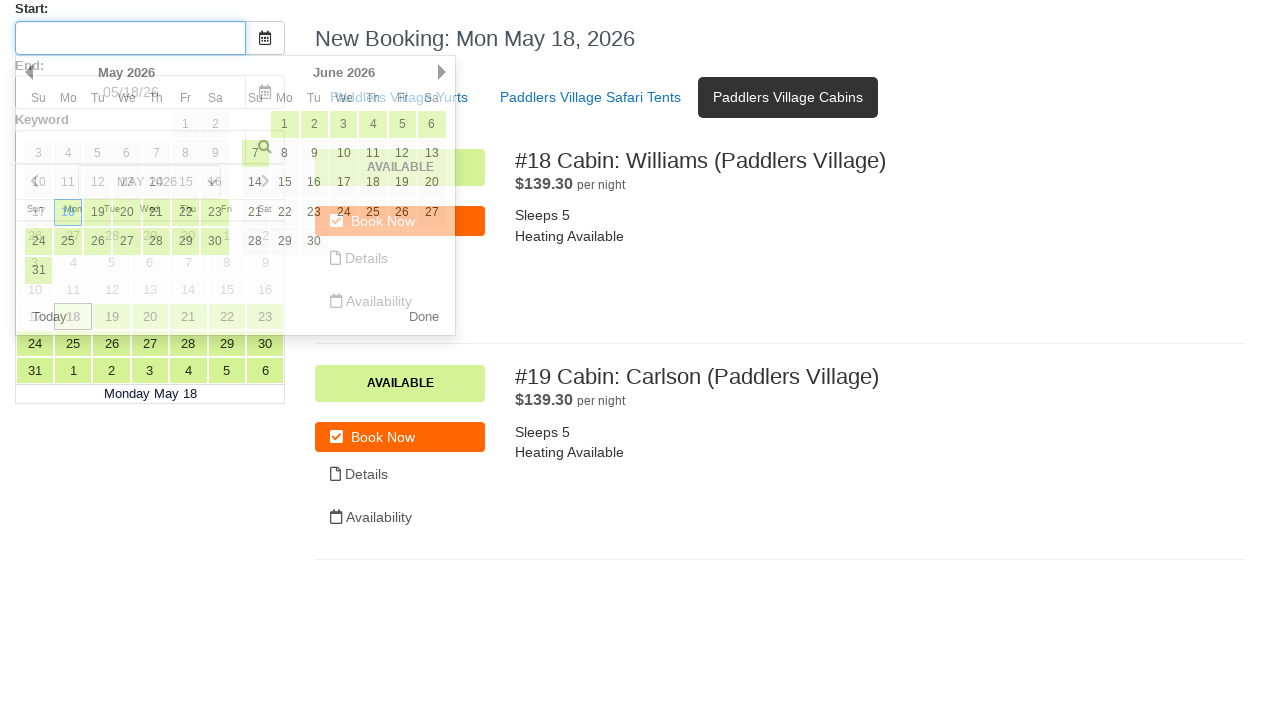

Filled start date with 03/15/25
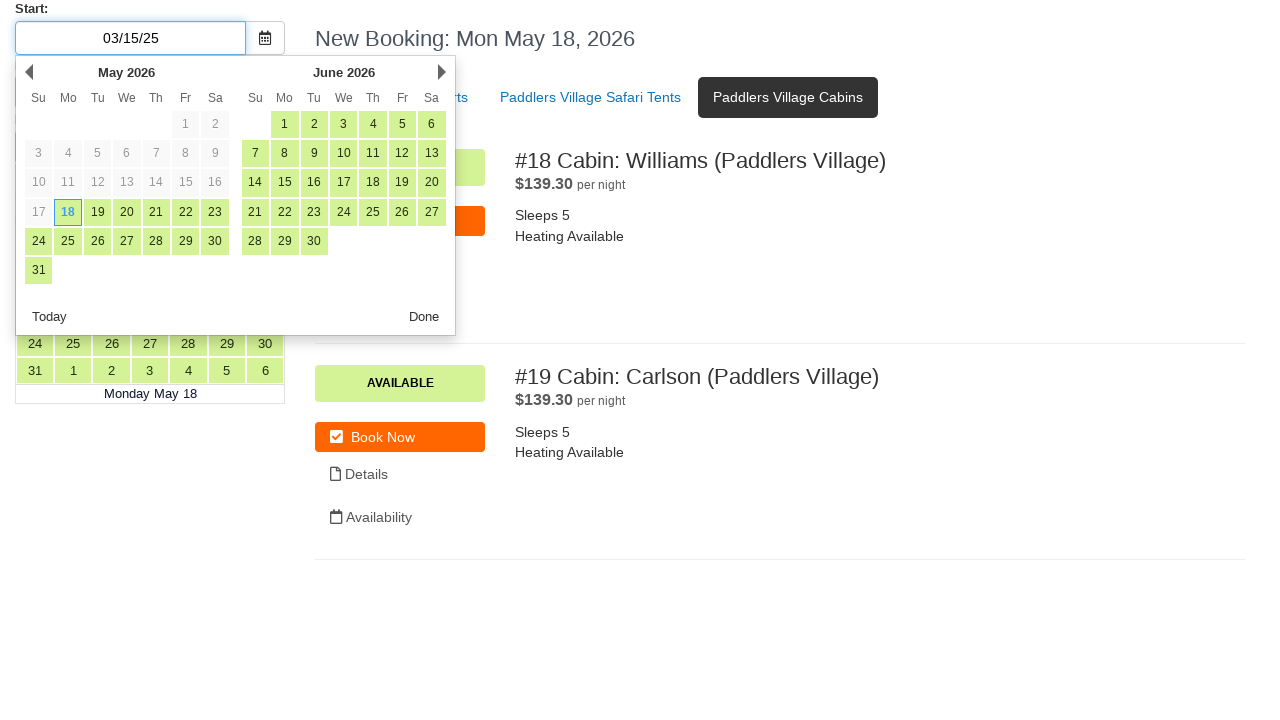

Pressed Enter to confirm start date
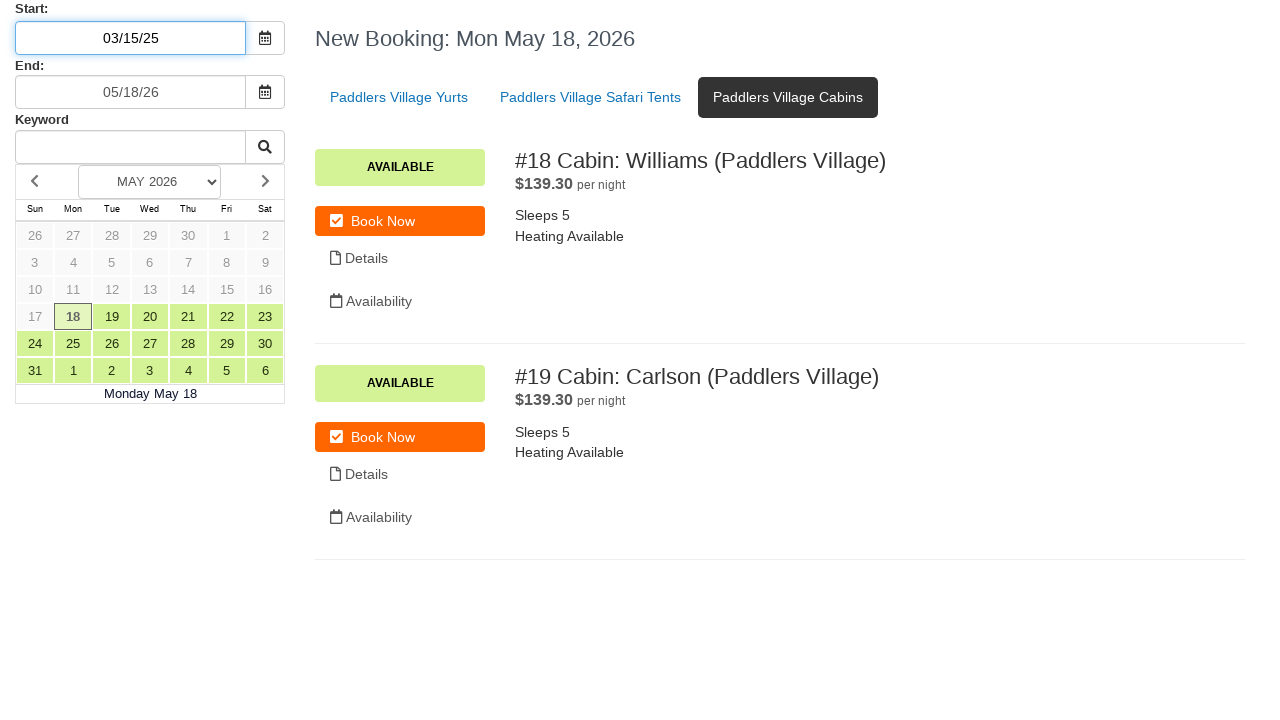

Located end date input field
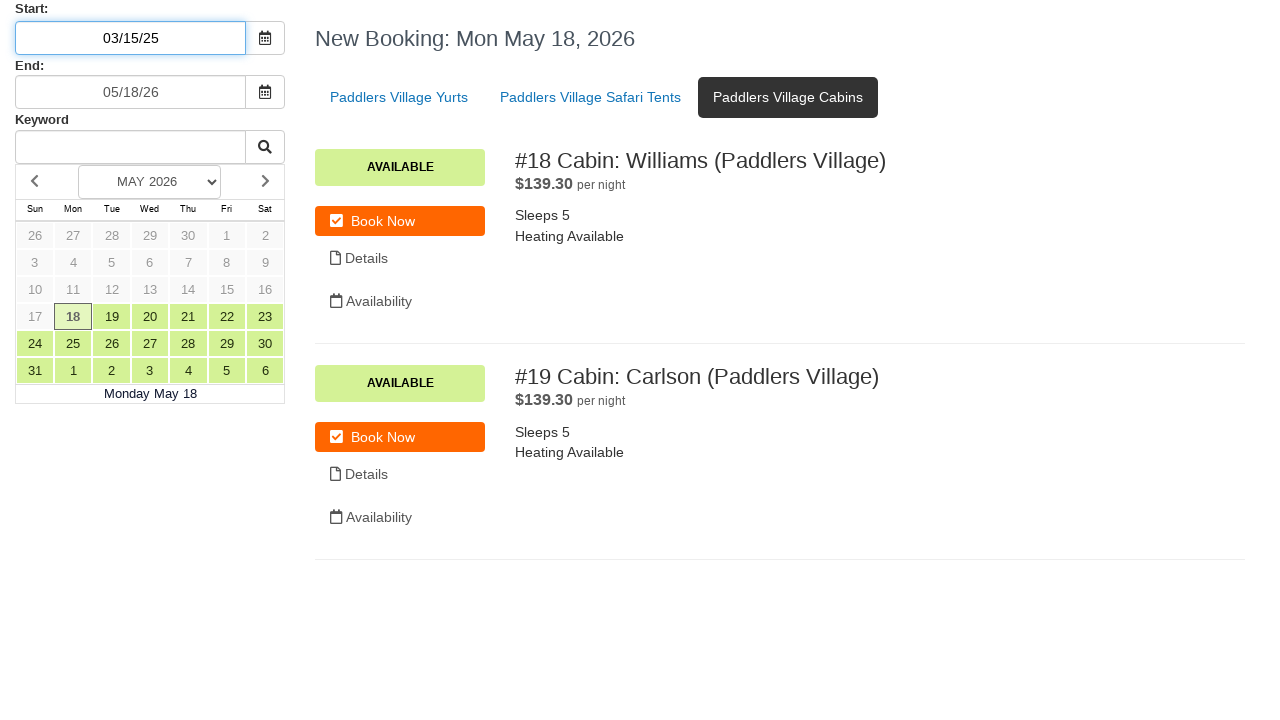

Cleared end date input field
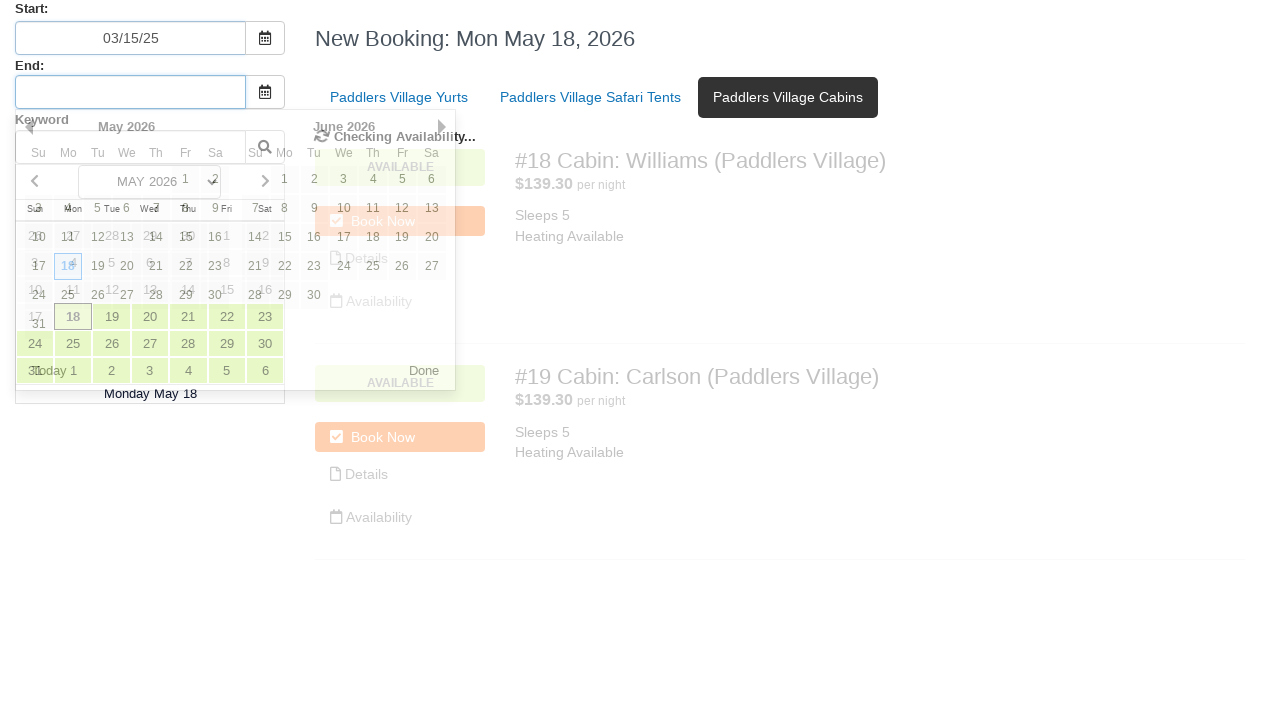

Filled end date with 03/18/25
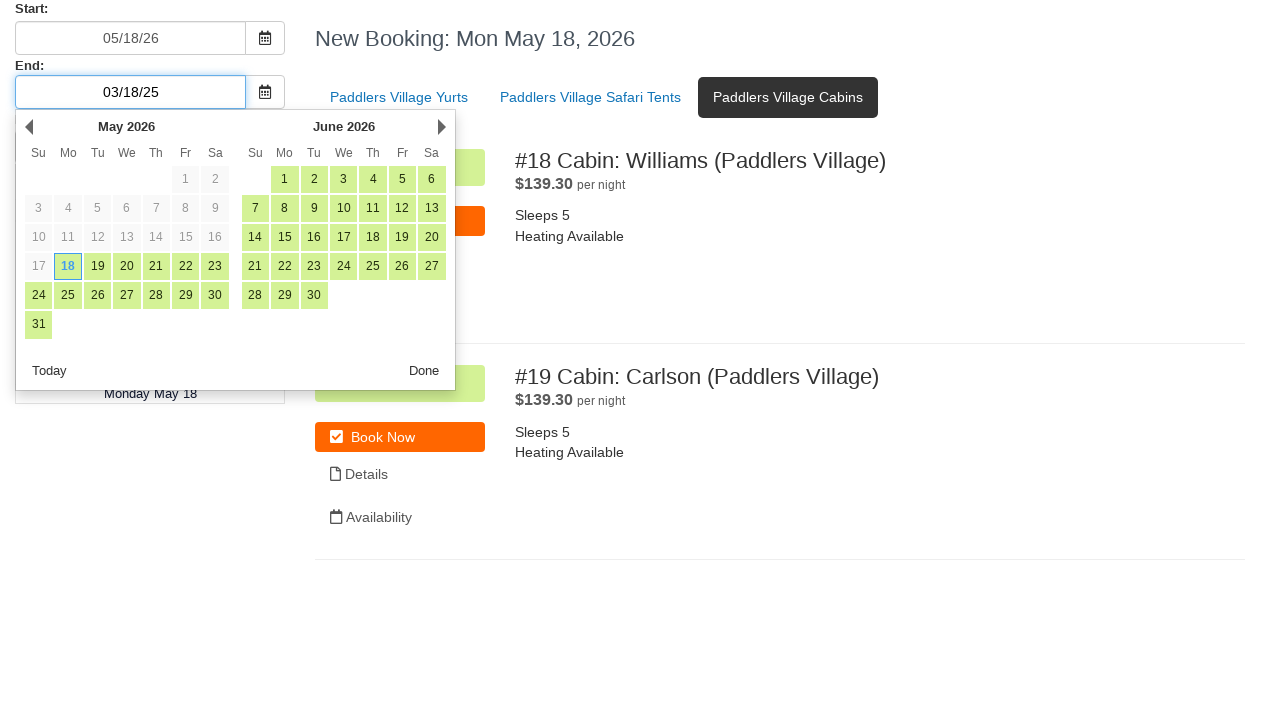

Pressed Enter to confirm end date
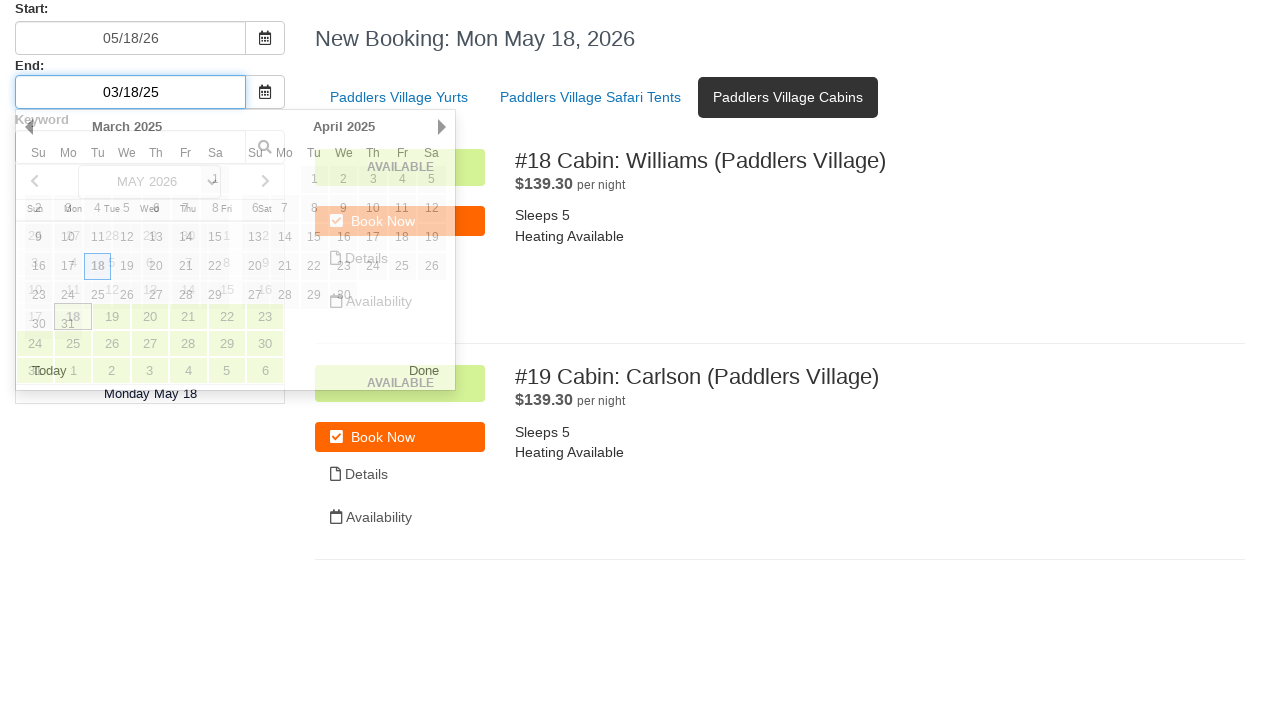

Waited 1 second for page to process dates
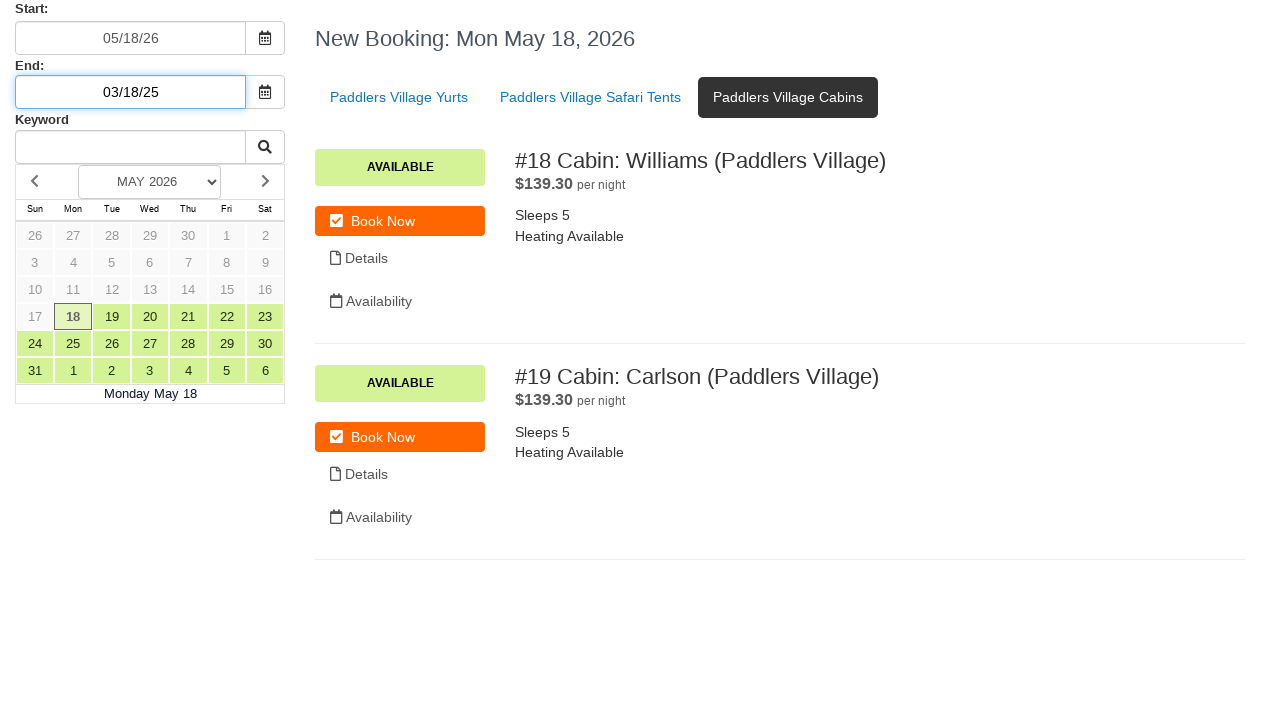

Located yurt category tab
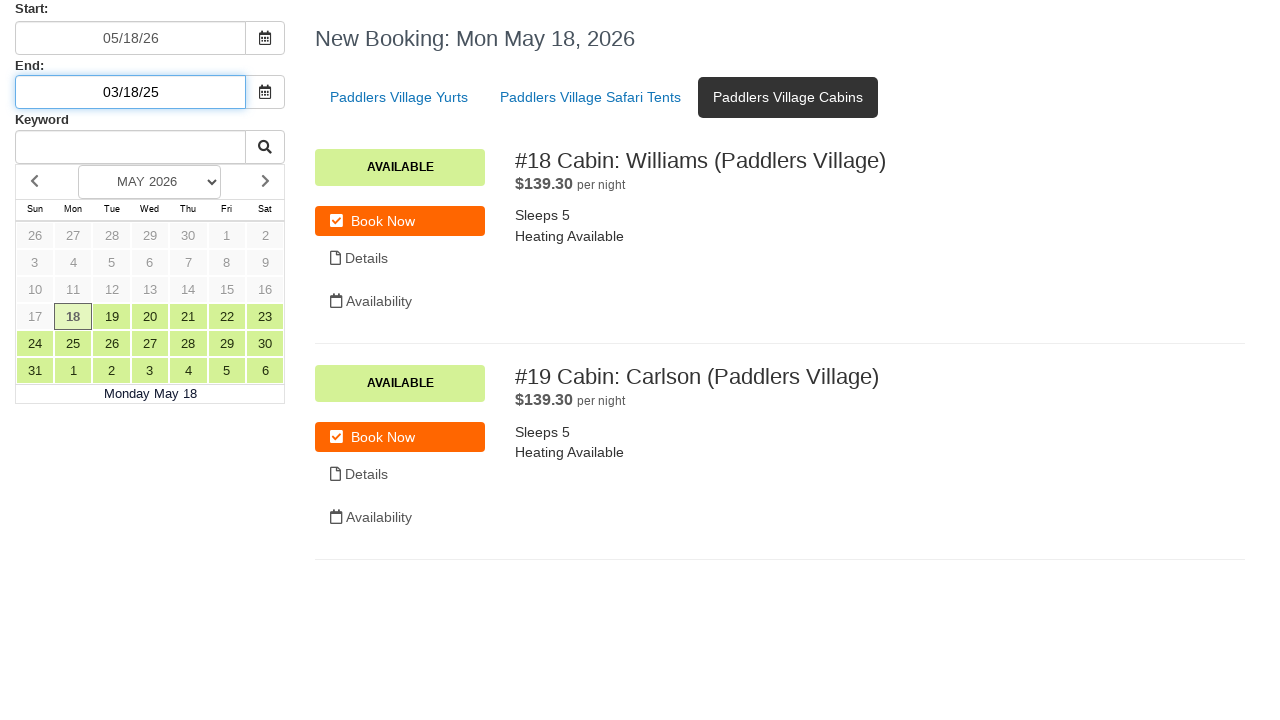

Clicked on yurt category tab
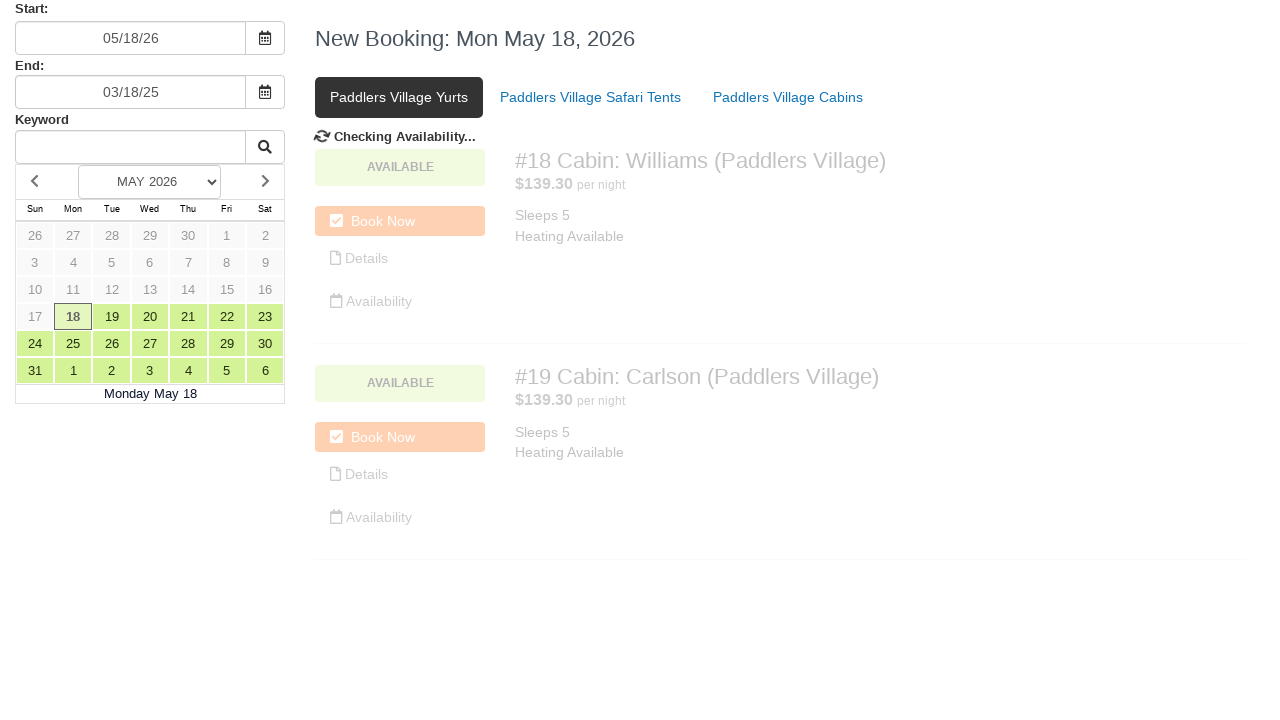

Waited 1 second for yurt accommodations to load
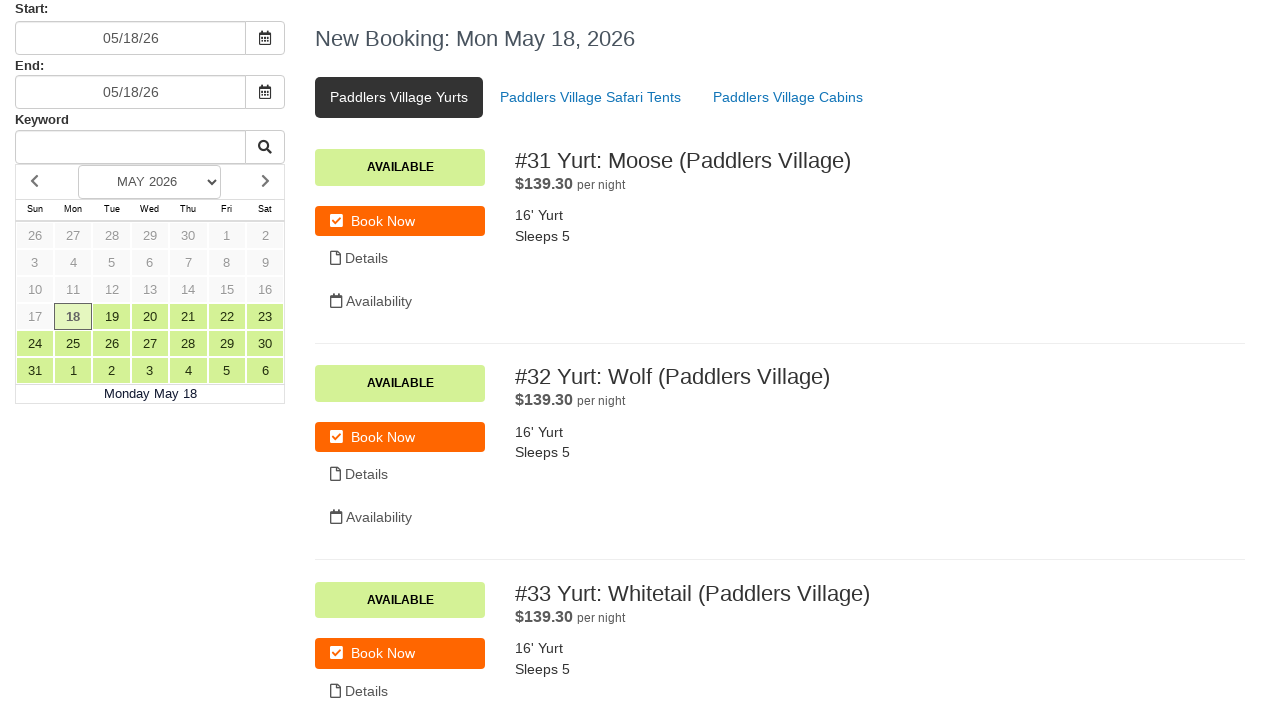

Found 11 accommodation items in yurt category
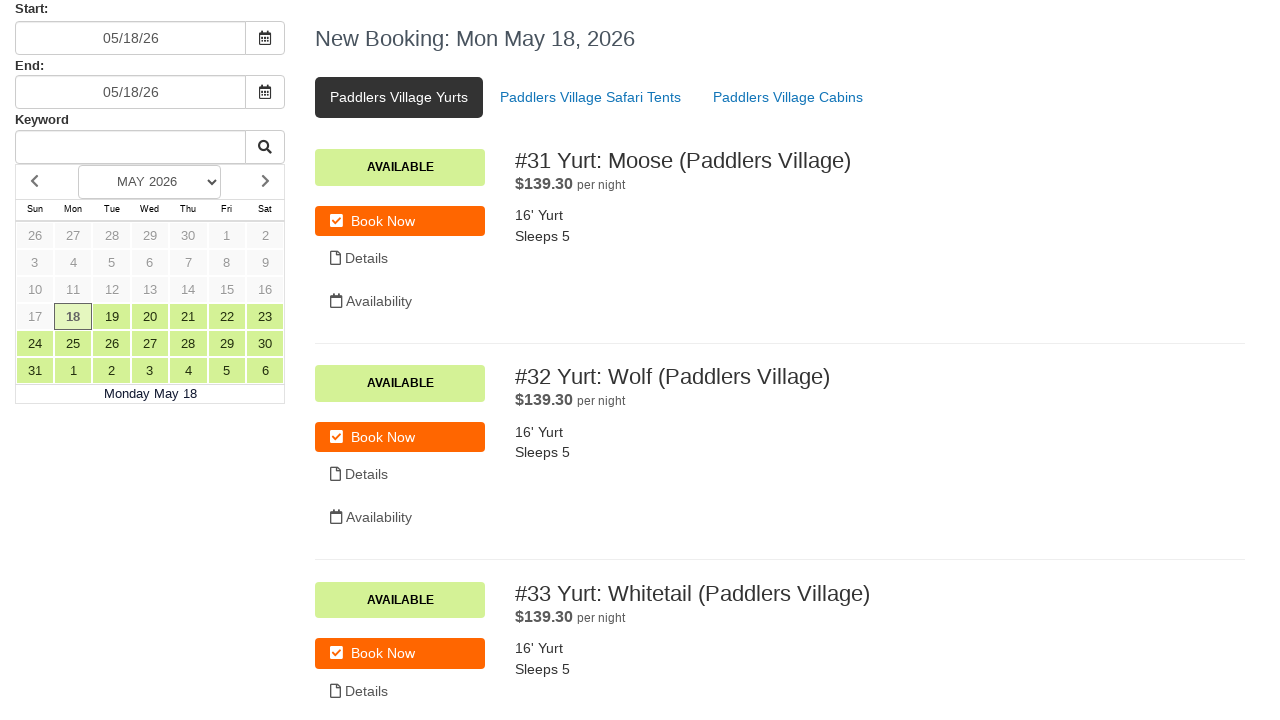

Verified accommodation item structure with title element present
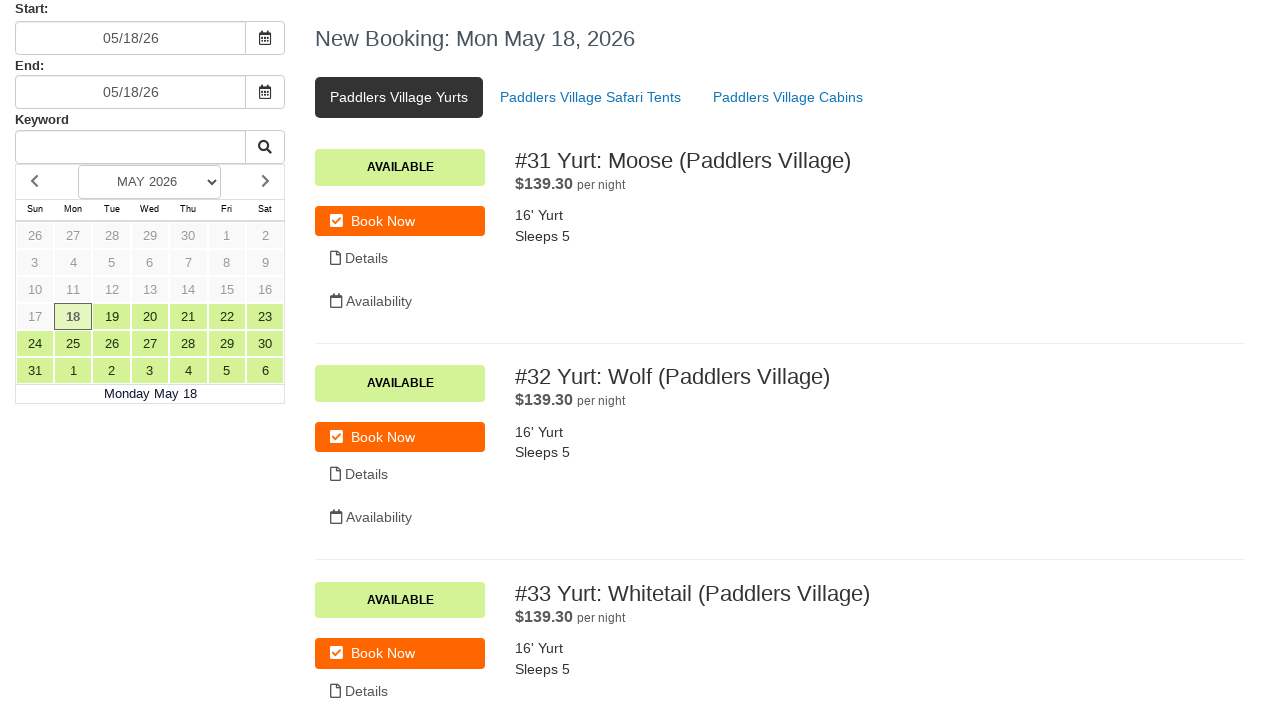

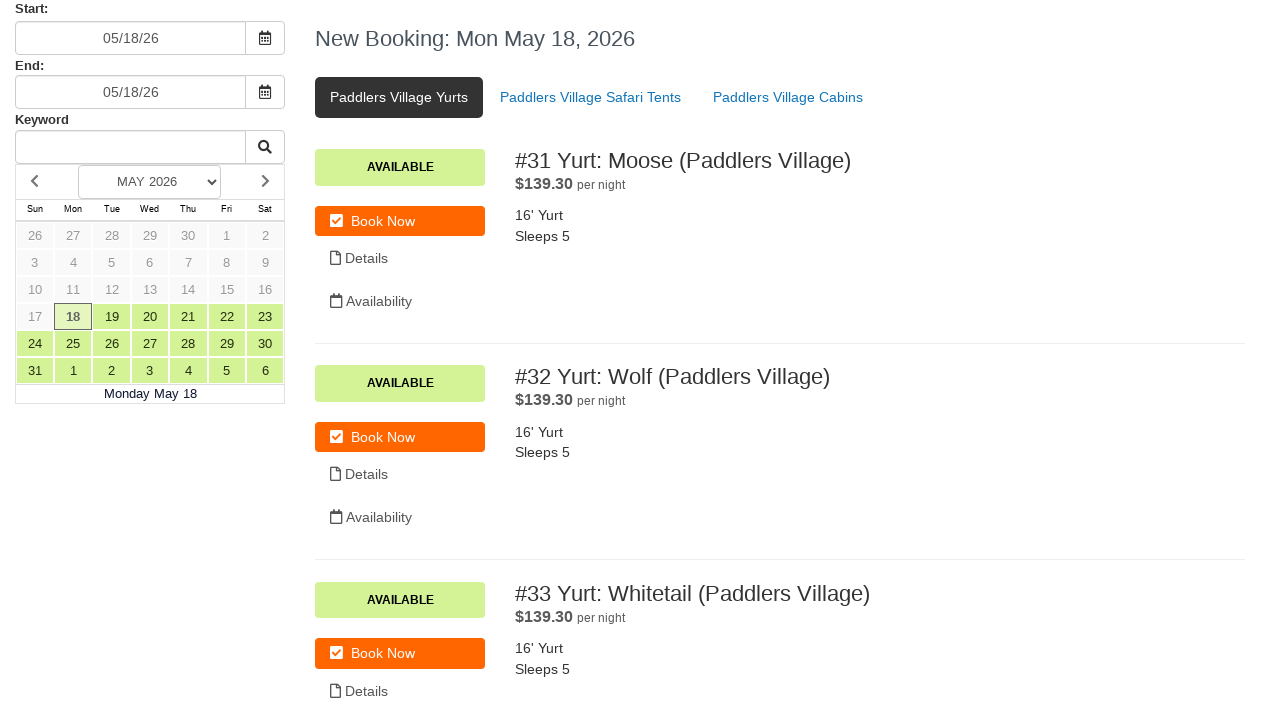